Tests jQuery UI slider functionality by switching to an iframe and dragging the slider element

Starting URL: https://jqueryui.com/slider/

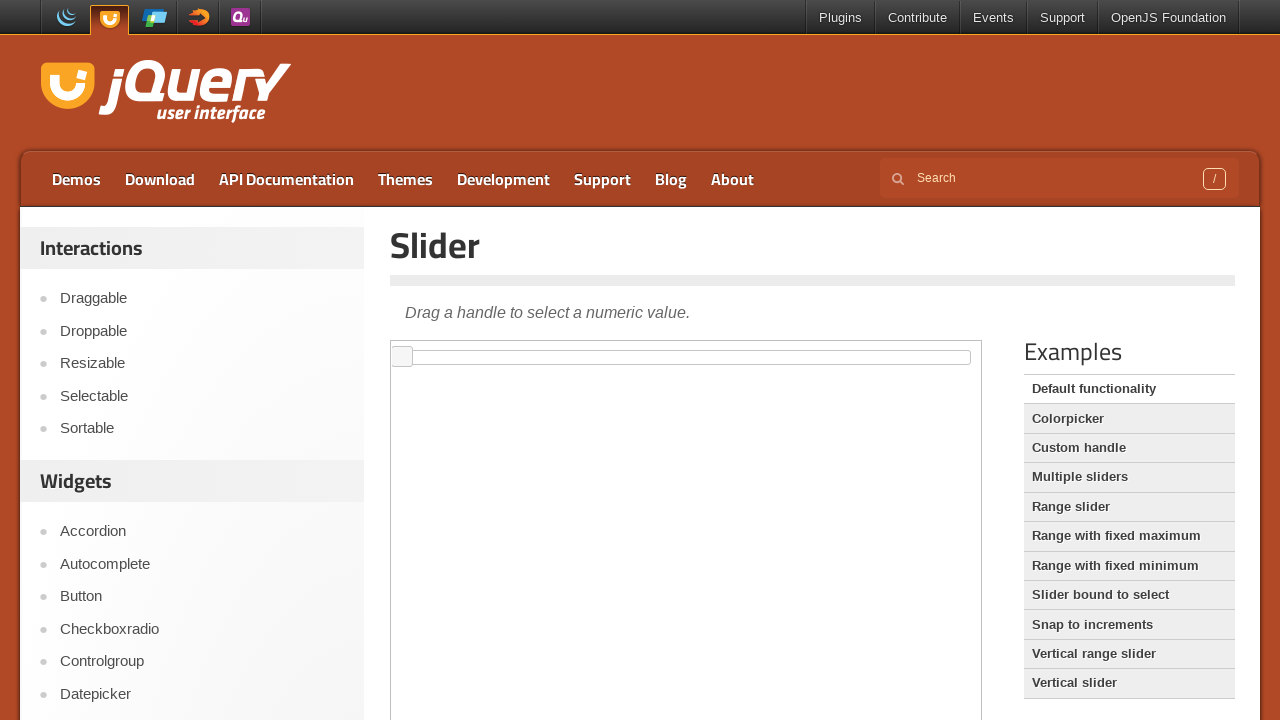

Waited for jQuery UI slider iframe to load
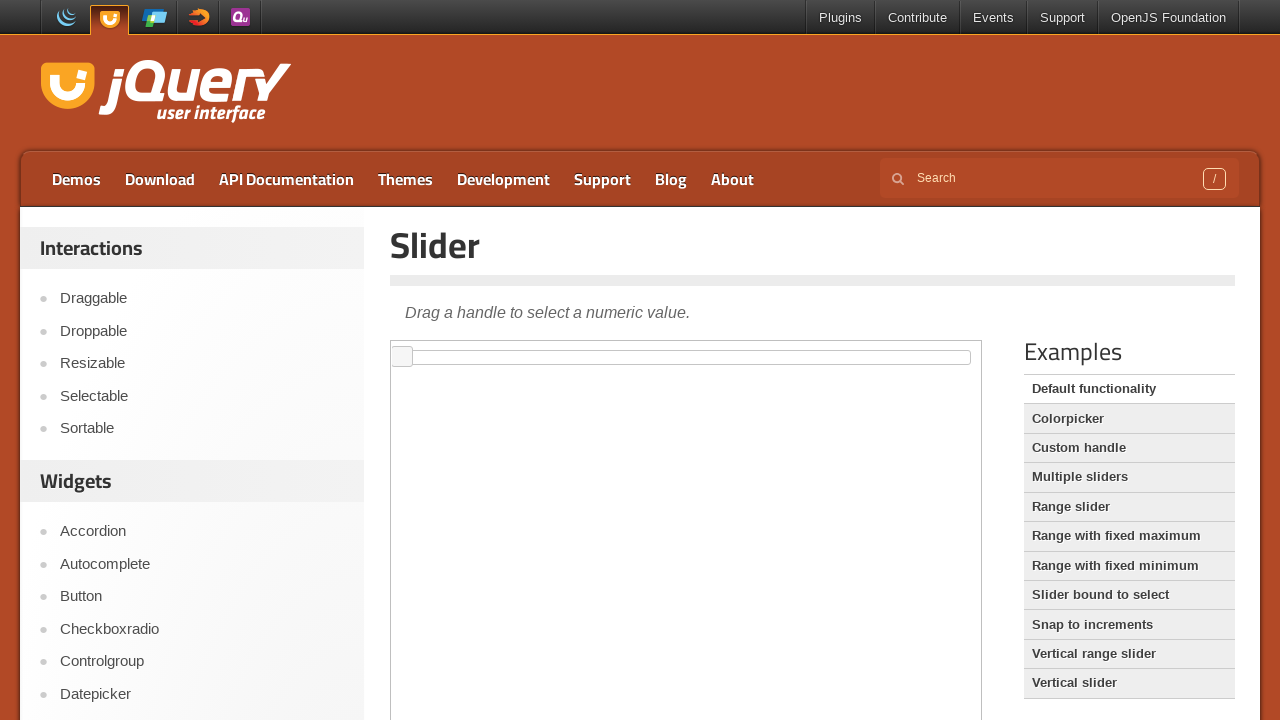

Located the iframe containing the slider demo
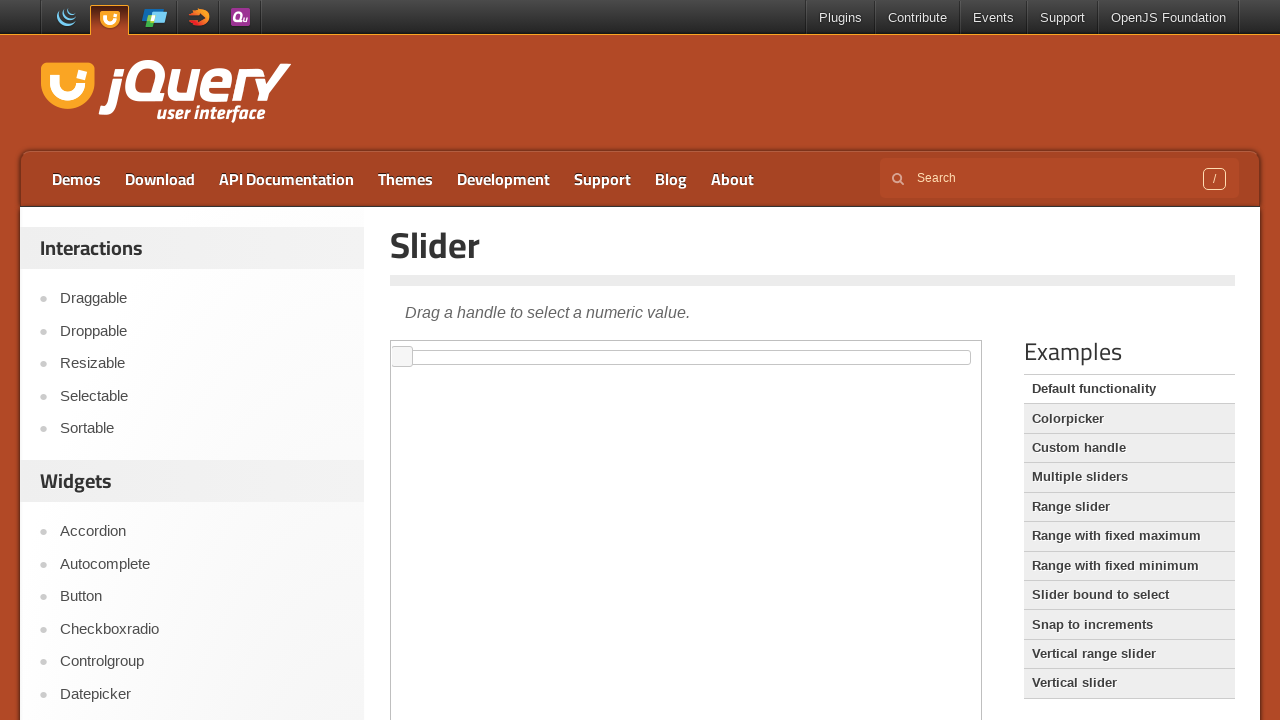

Located the jQuery UI slider element within the iframe
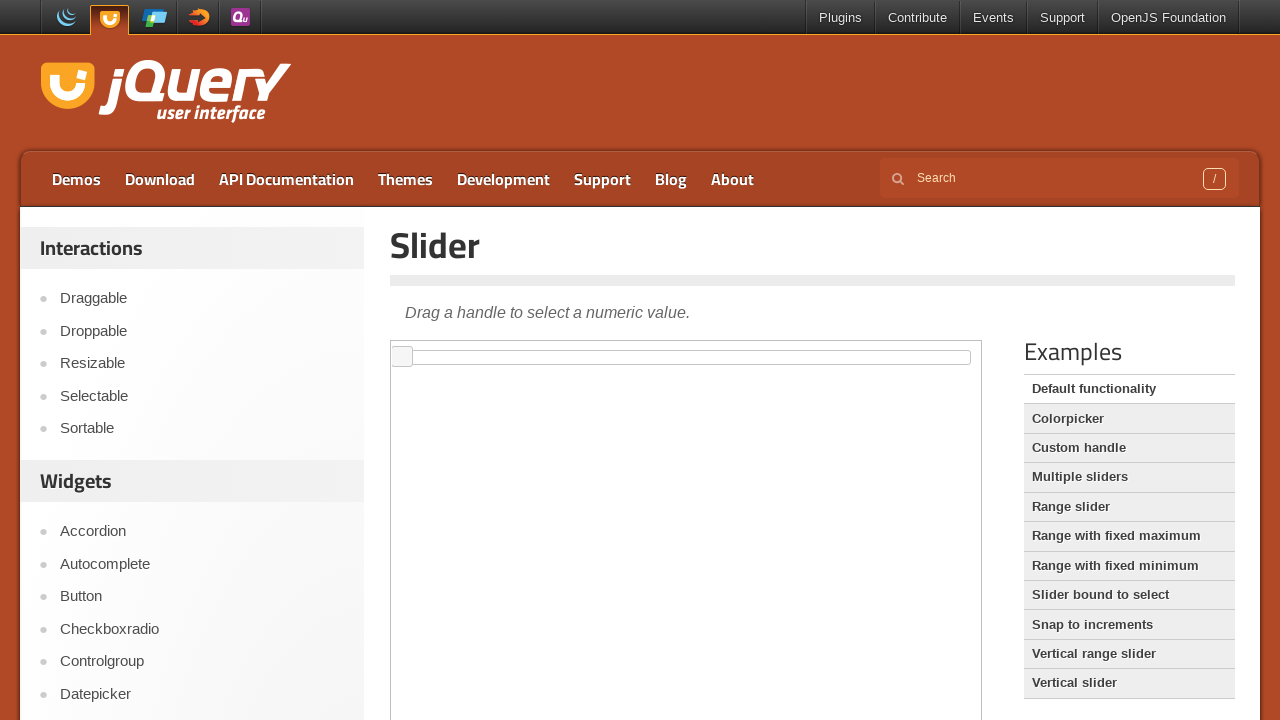

Dragged the slider 50 pixels to the right at (451, 351)
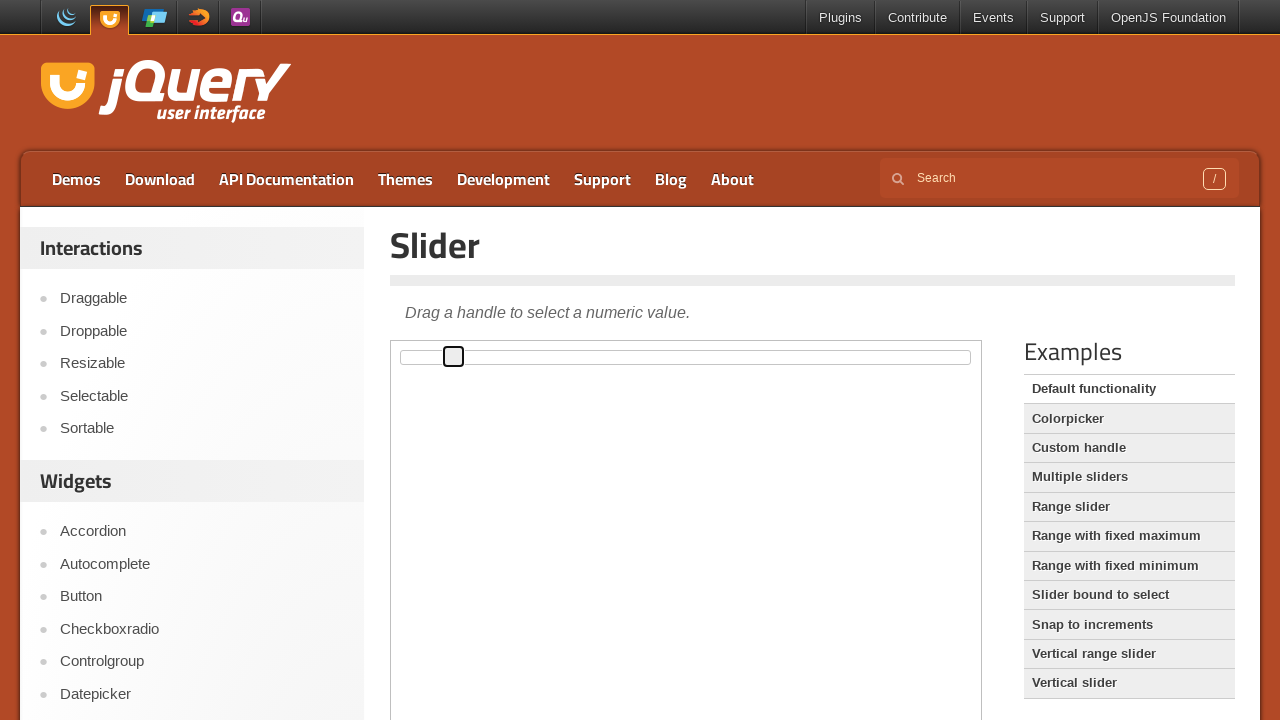

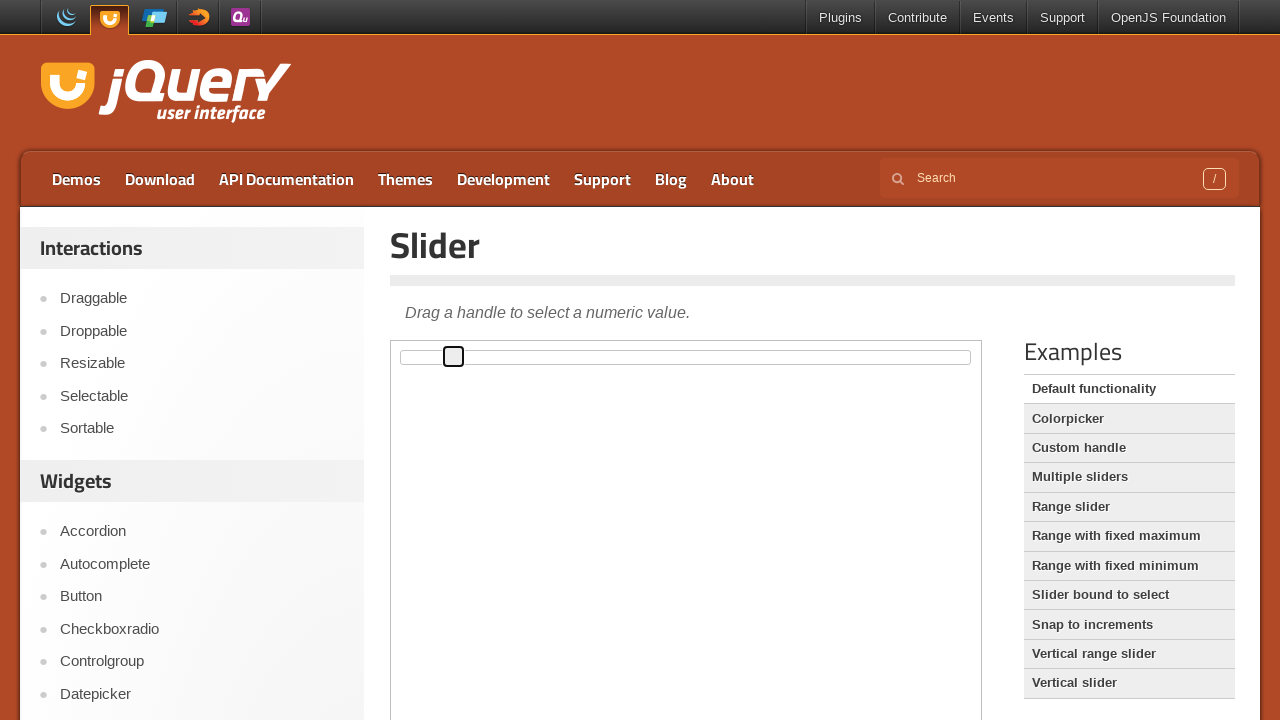